Navigates to a shopping site and adds specific vegetables (Cucumber, Brocolli, Beetroot) to the cart by finding them in the product list and clicking their add to cart buttons

Starting URL: https://rahulshettyacademy.com/seleniumPractise/#/

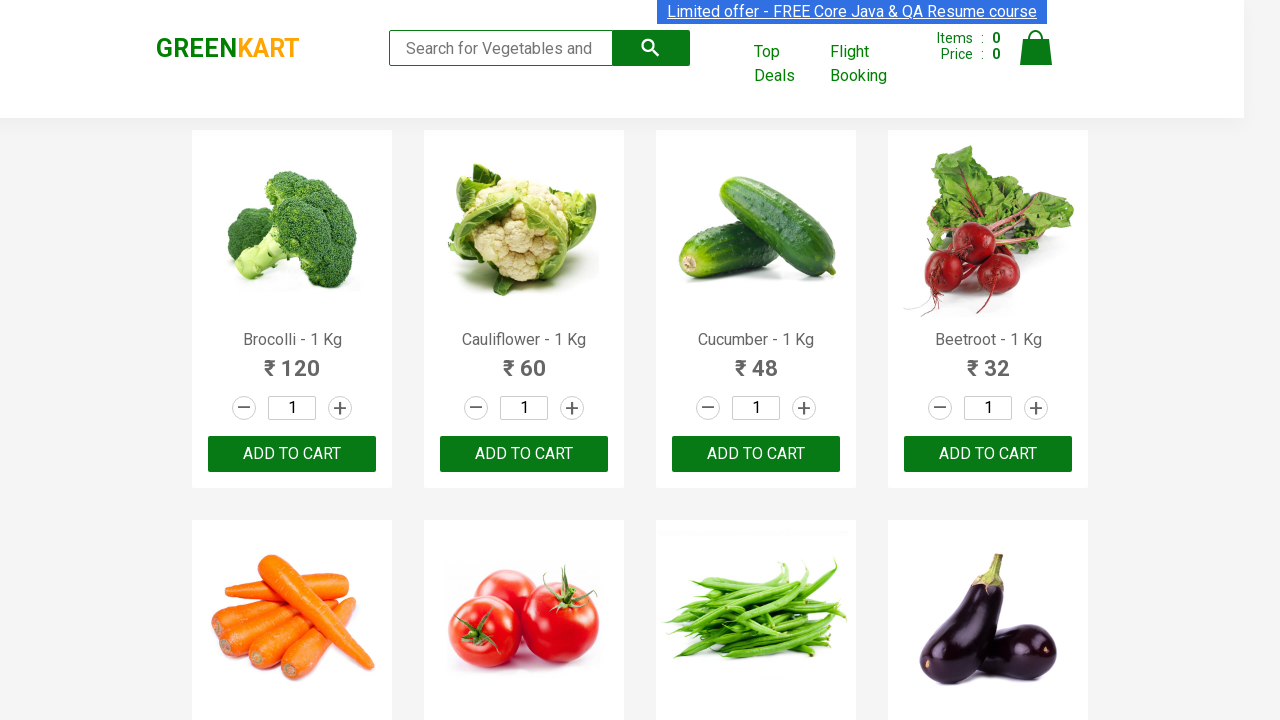

Navigated to shopping site
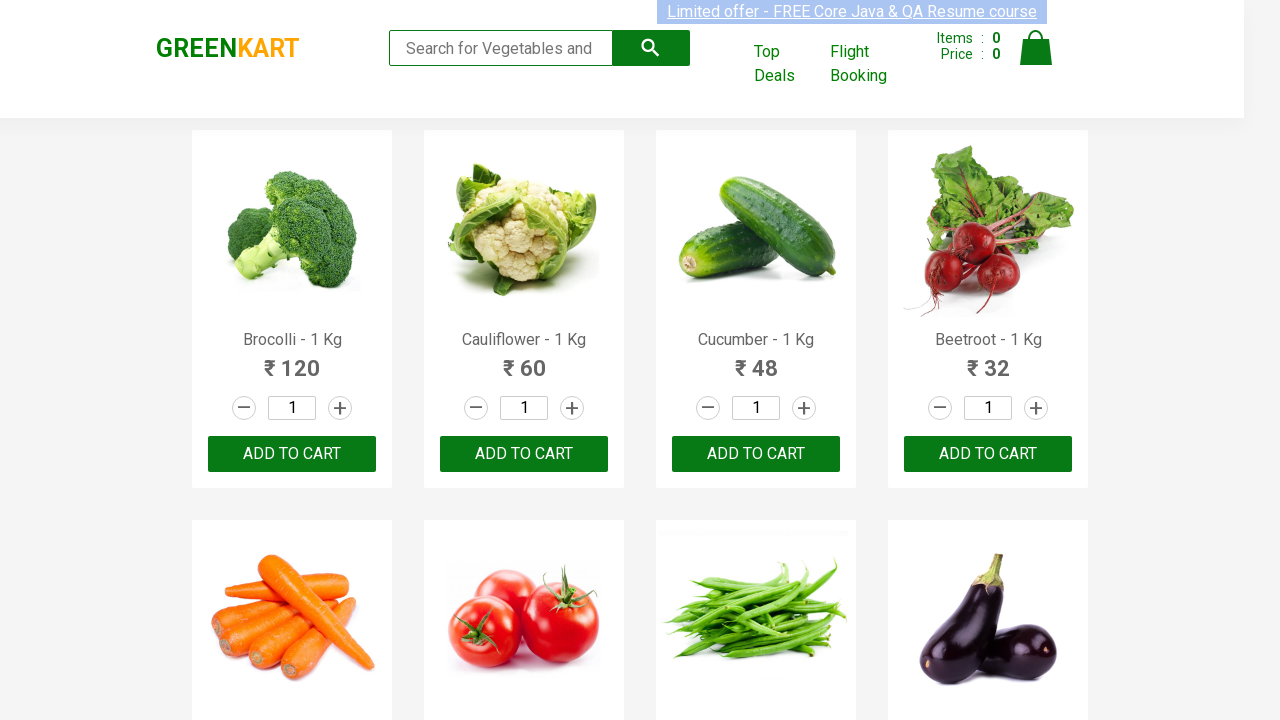

Product list loaded - product name elements visible
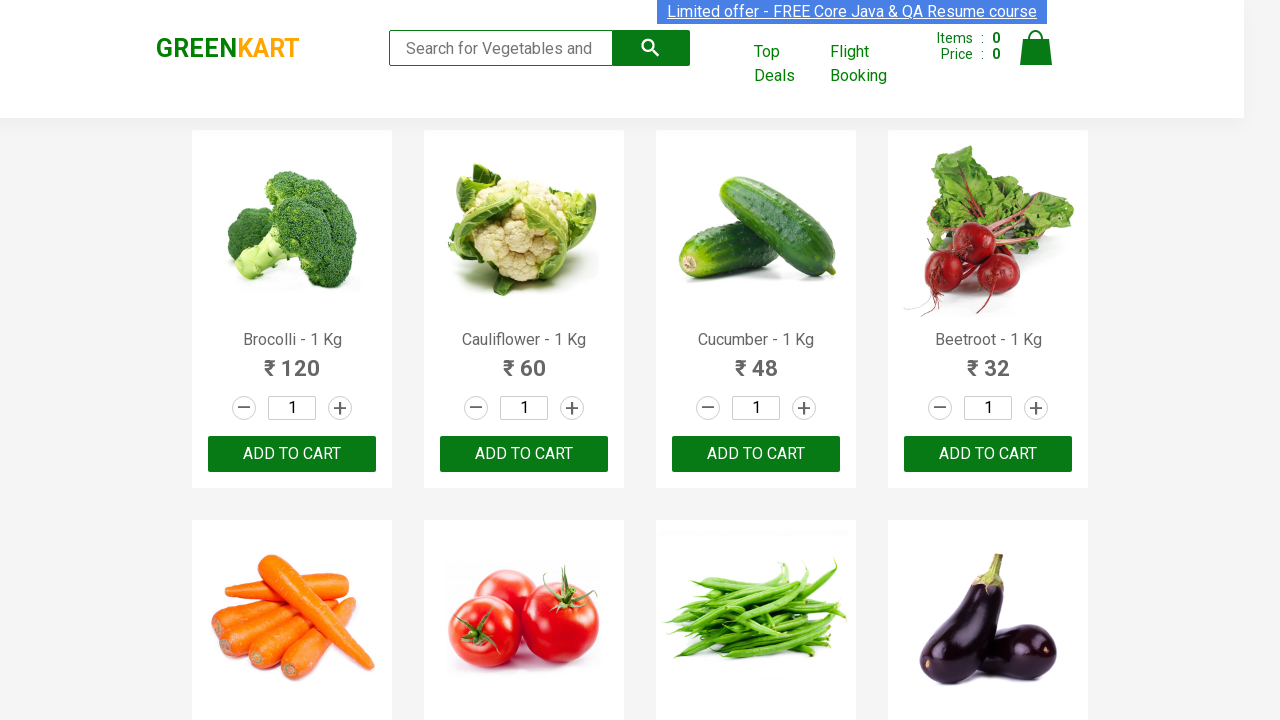

Retrieved all product elements - found 30 products
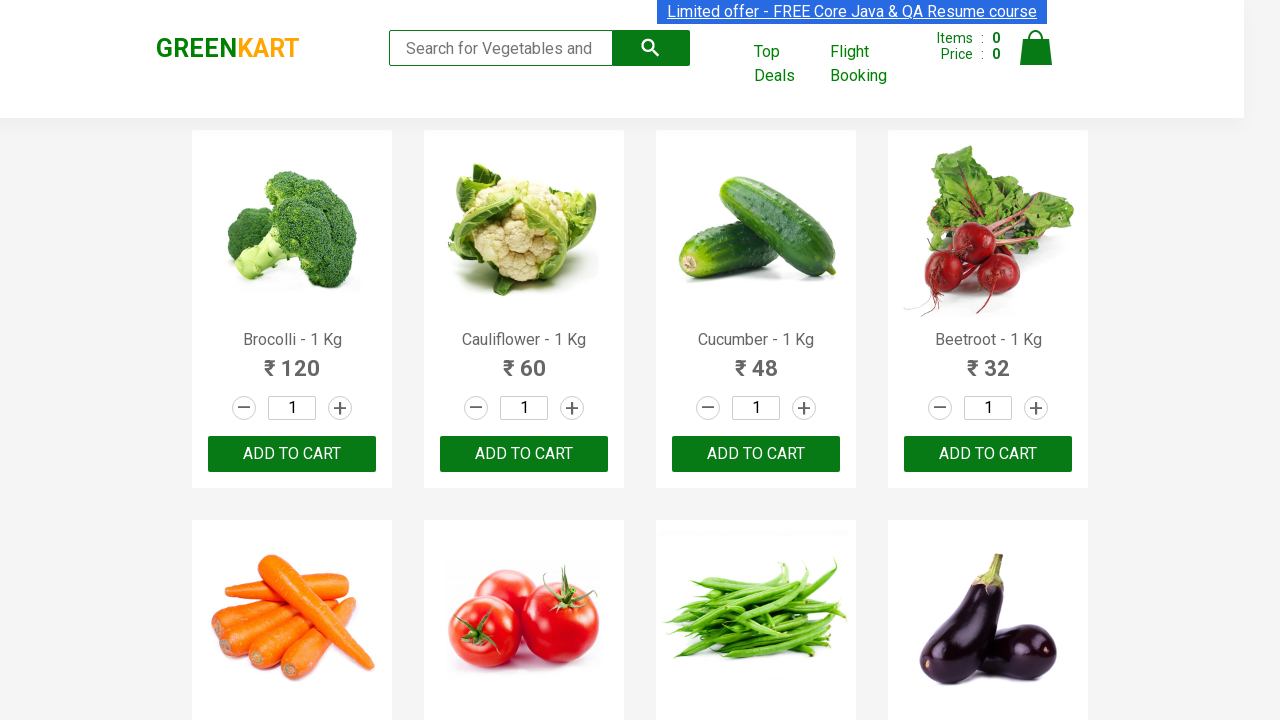

Added Brocolli to cart (1/3) at (292, 454) on div.product-action > button >> nth=0
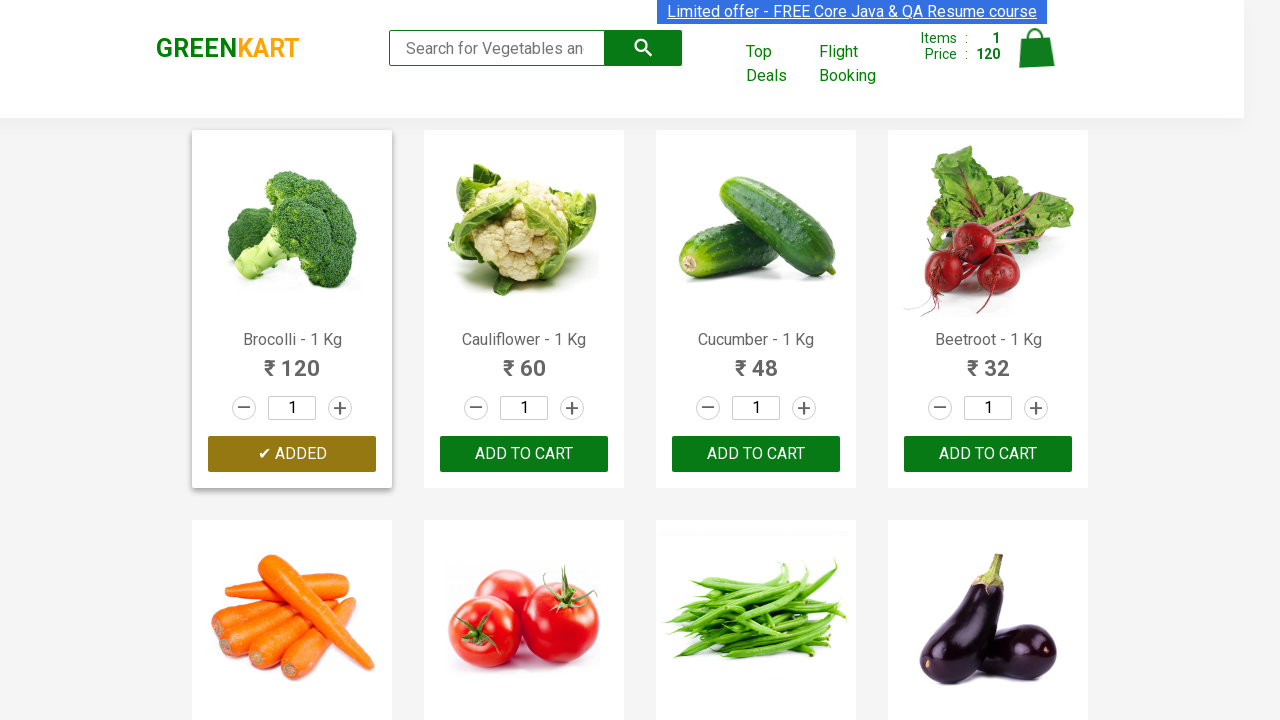

Added Cucumber to cart (2/3) at (756, 454) on div.product-action > button >> nth=2
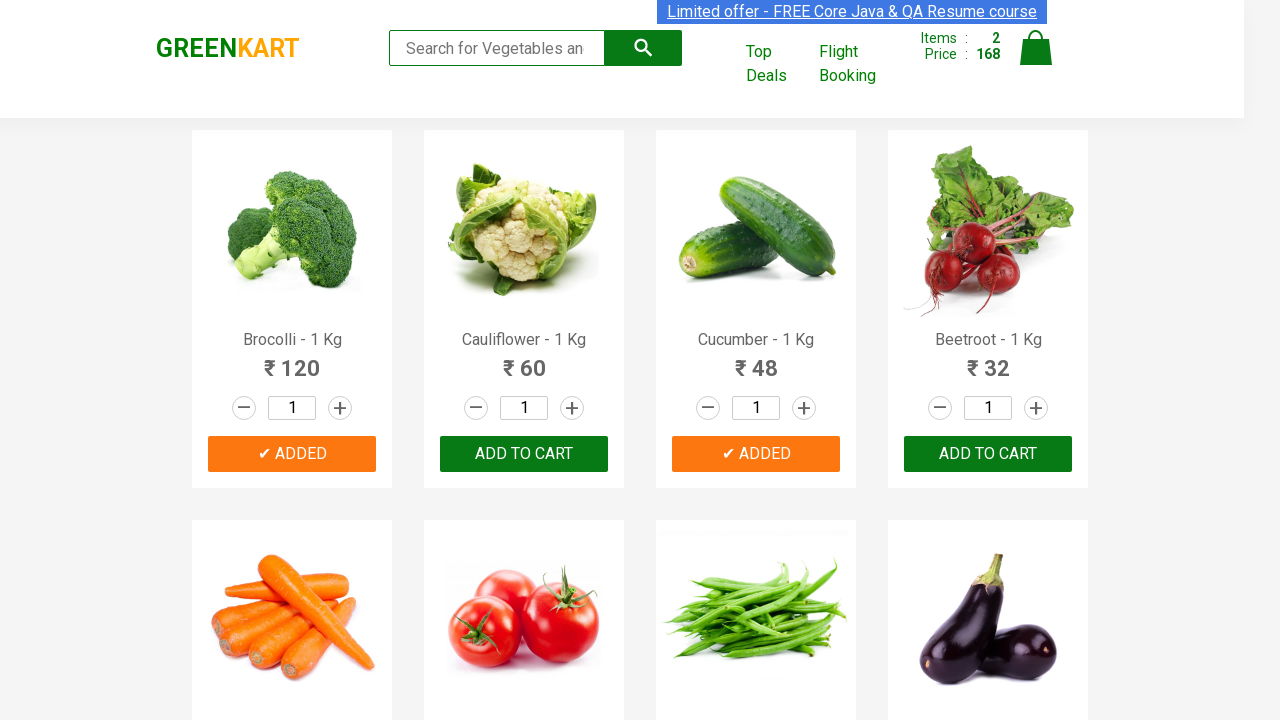

Added Beetroot to cart (3/3) at (988, 454) on div.product-action > button >> nth=3
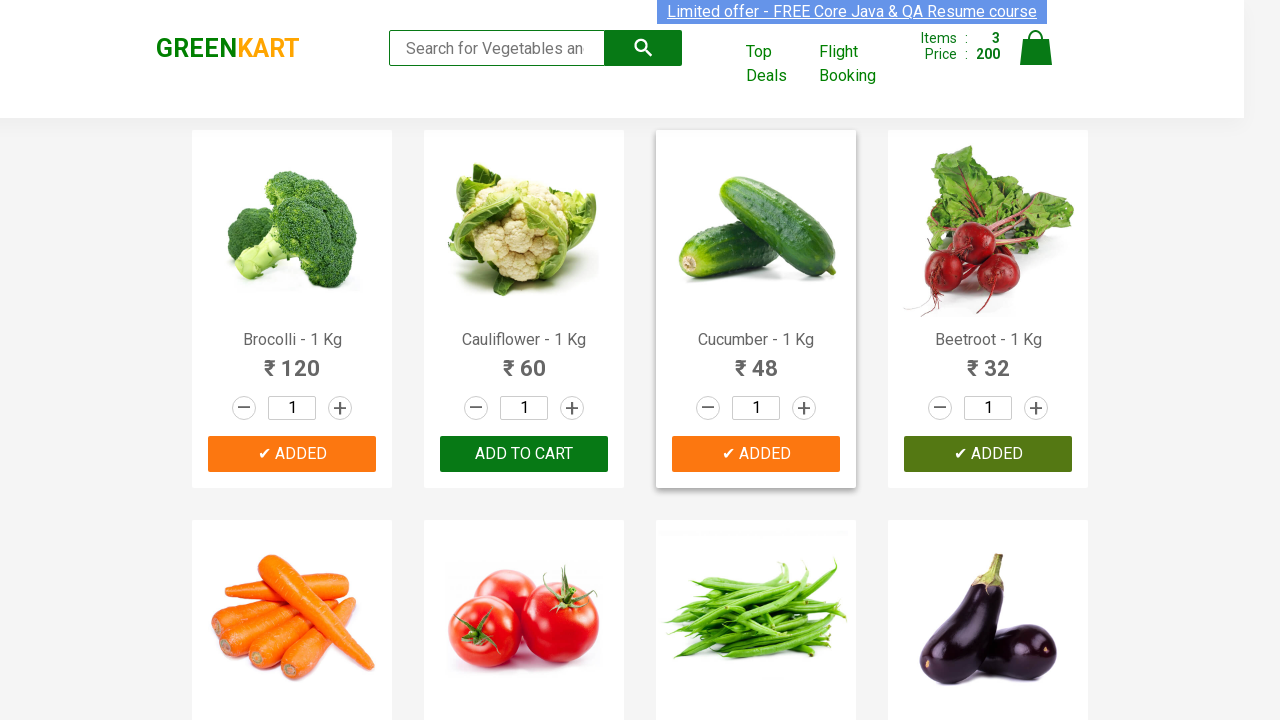

All 3 required items (Cucumber, Brocolli, Beetroot) added to cart
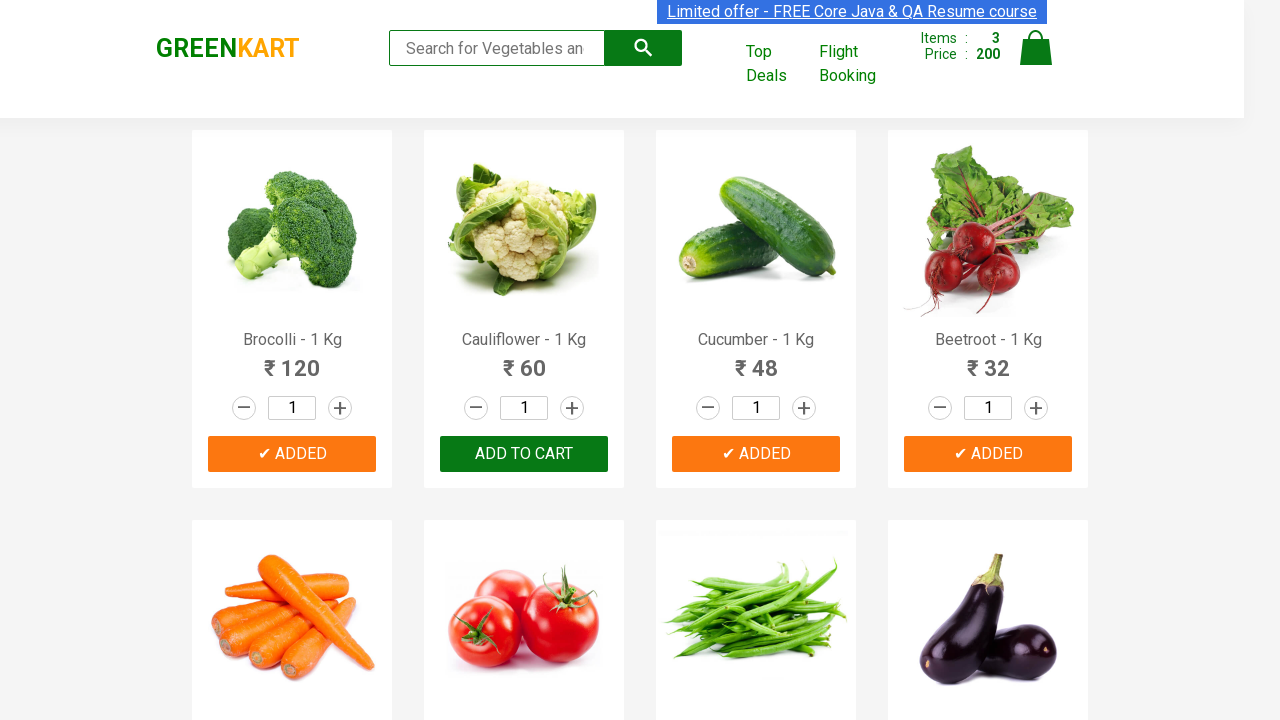

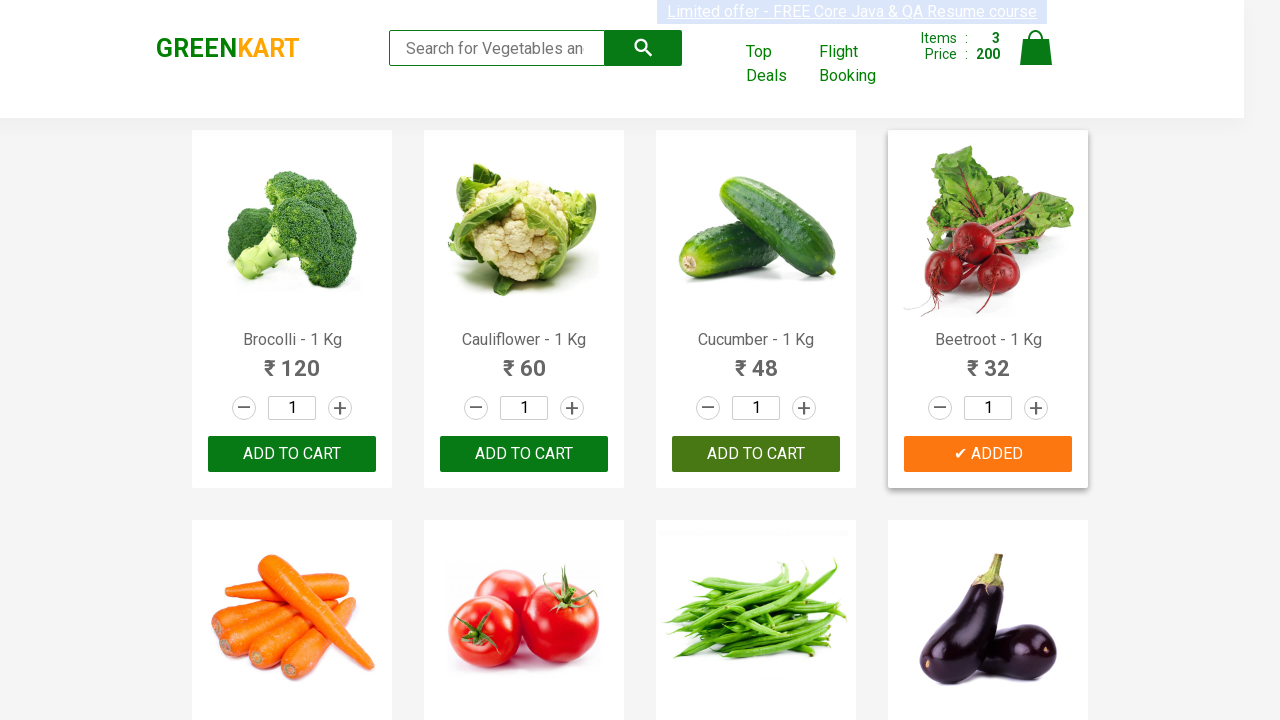